Tests drag and drop functionality by dragging an element and dropping it into a target area

Starting URL: http://sahitest.com/demo/dragDropMooTools.htm

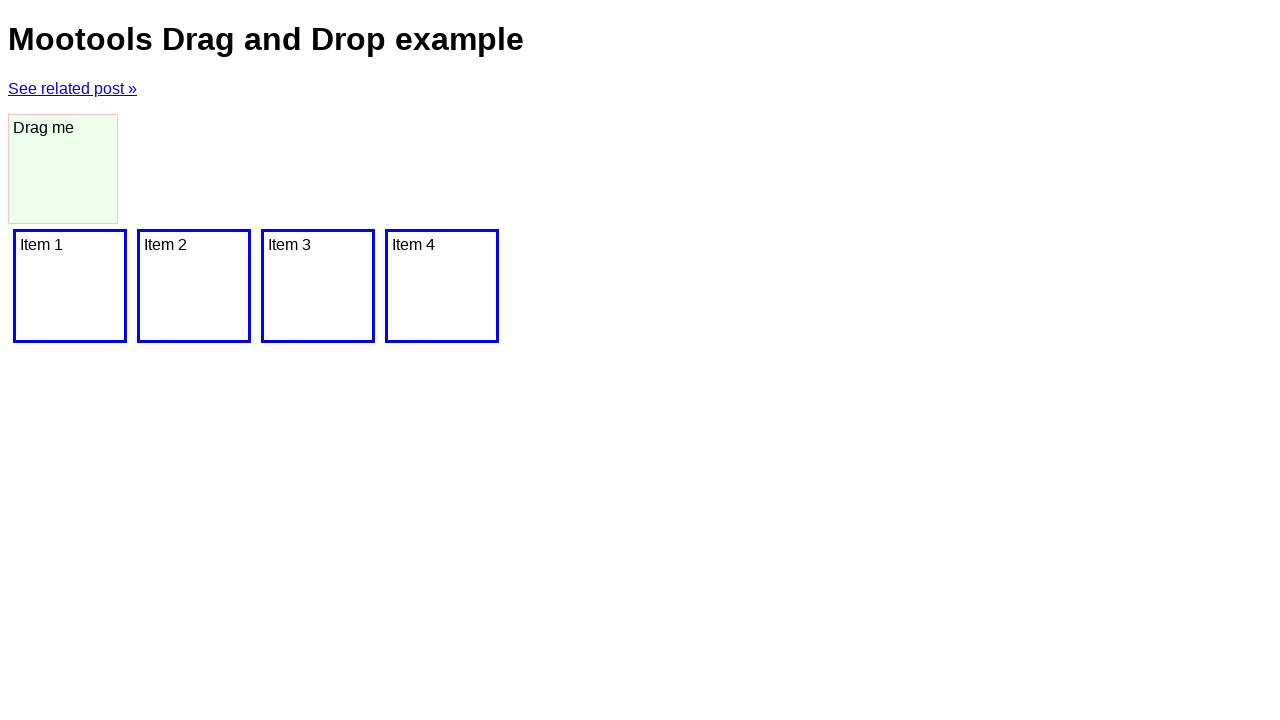

Located the draggable element with id 'dragger'
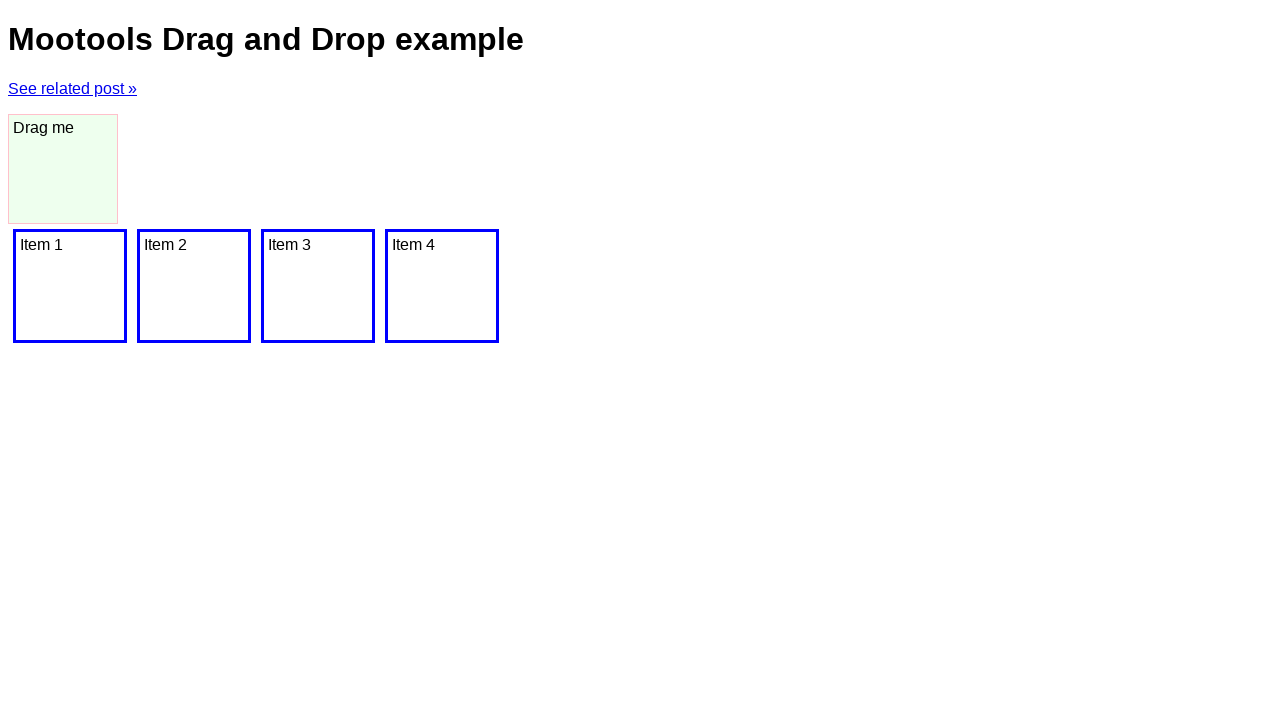

Located the drop target area
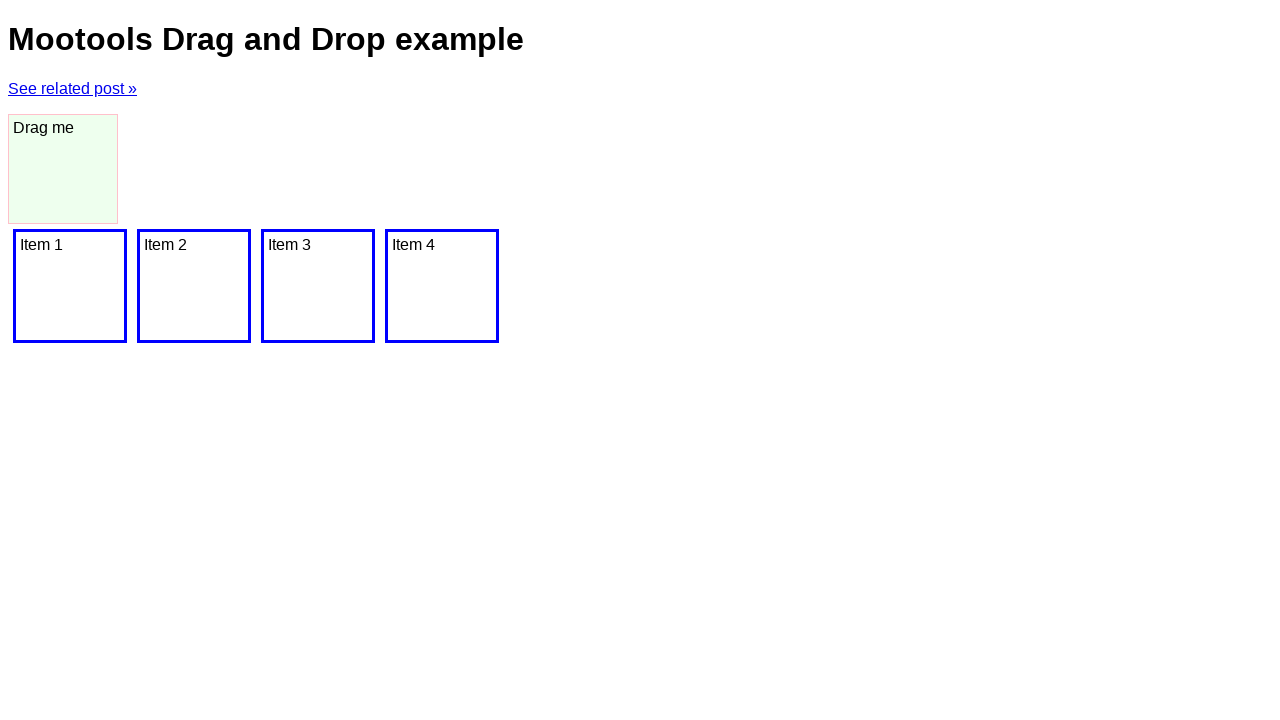

Dragged element to drop target area at (70, 286)
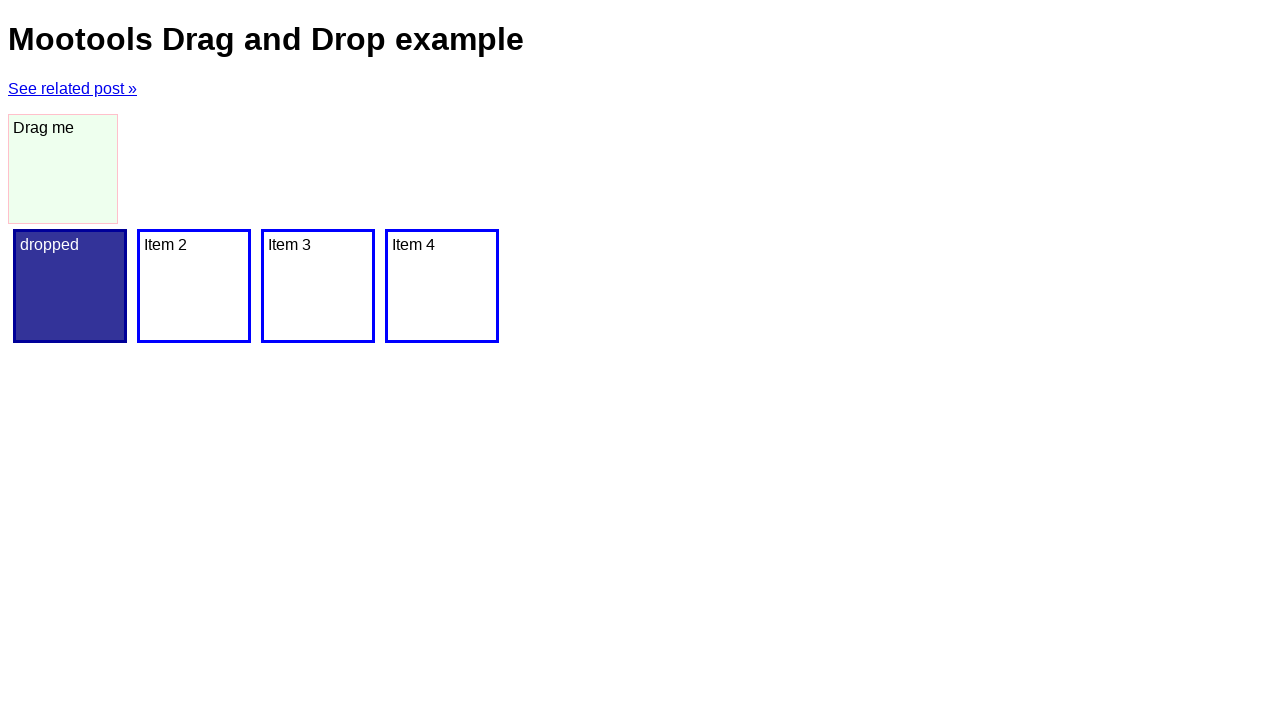

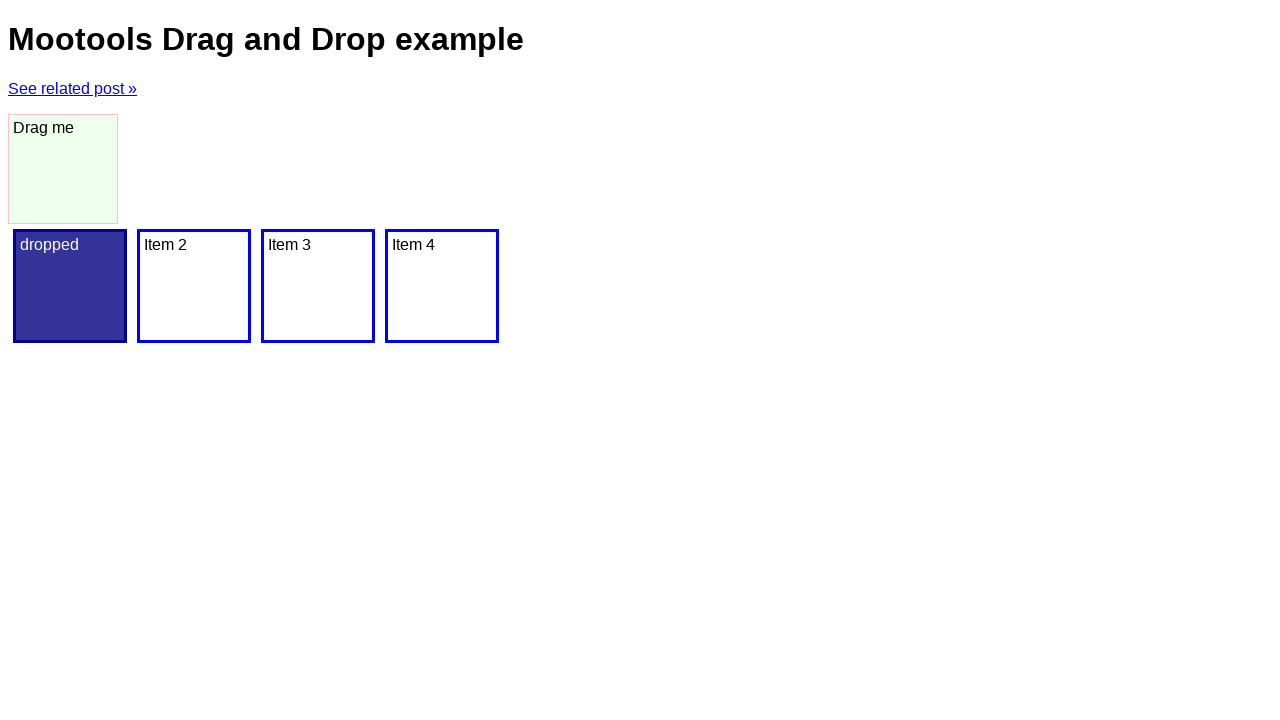